Tests JavaScript prompt alert functionality on W3Schools by switching to an iframe, clicking a button that triggers a prompt, entering text into the prompt, accepting it, and verifying the result is displayed.

Starting URL: https://www.w3schools.com/js/tryit.asp?filename=tryjs_prompt

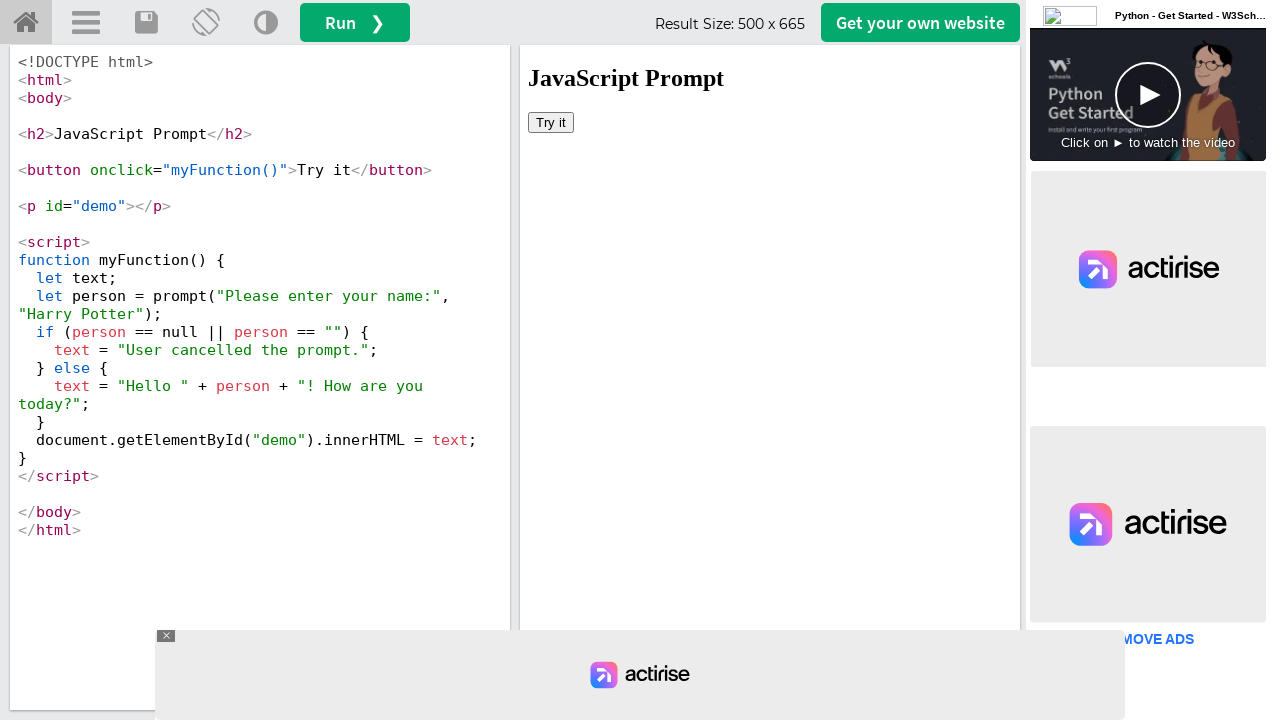

Located iframe with ID 'iframeResult'
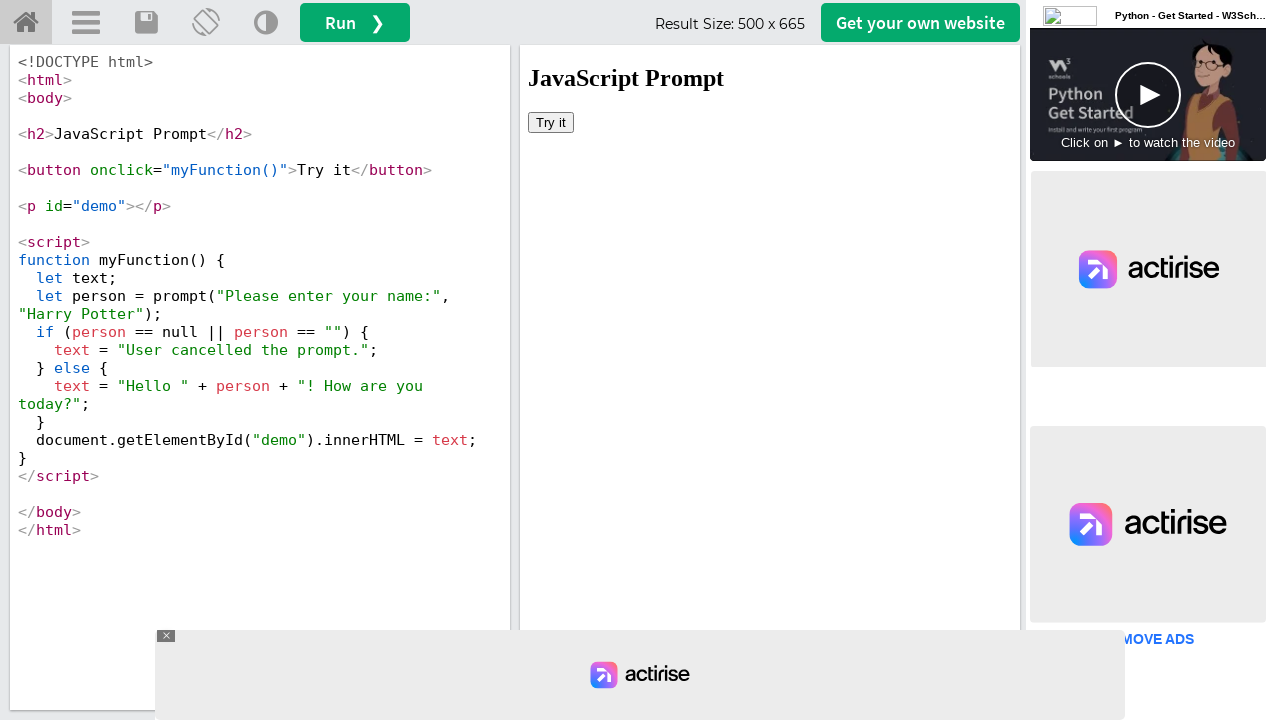

Set up dialog handler to accept prompt with text 'alert code'
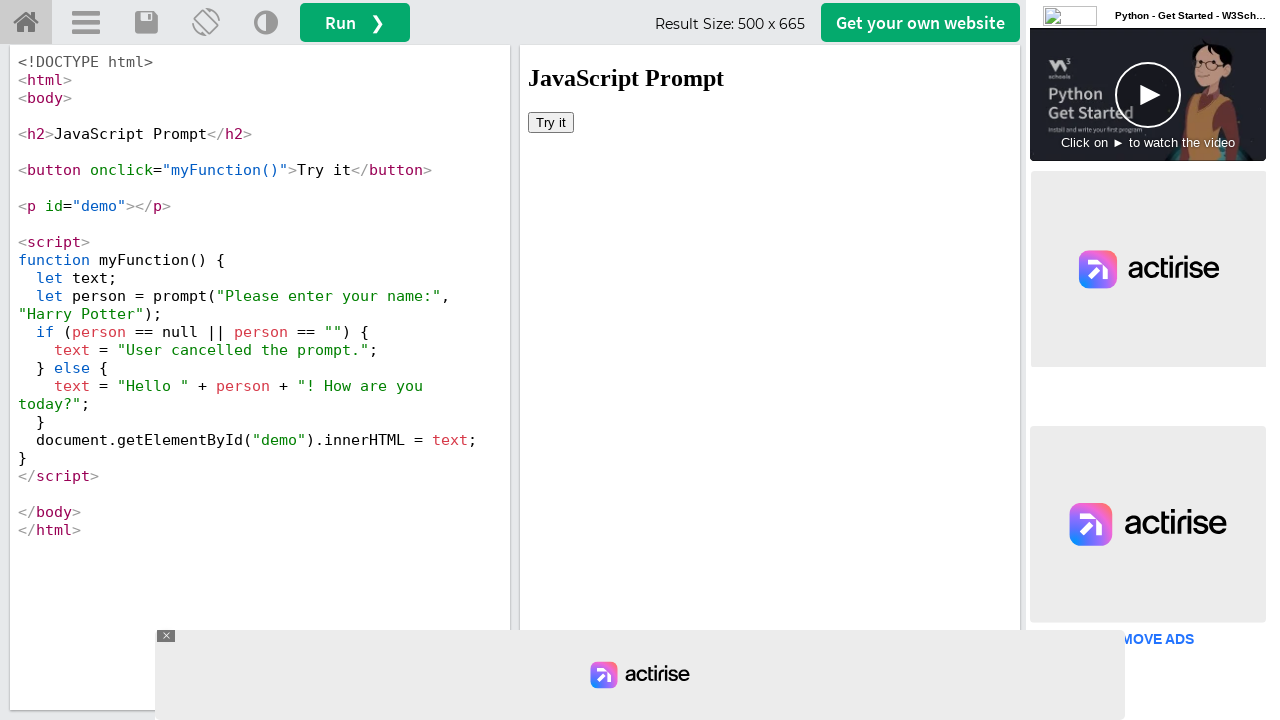

Clicked 'Try it' button to trigger JavaScript prompt at (551, 122) on #iframeResult >> internal:control=enter-frame >> xpath=//button[text()='Try it']
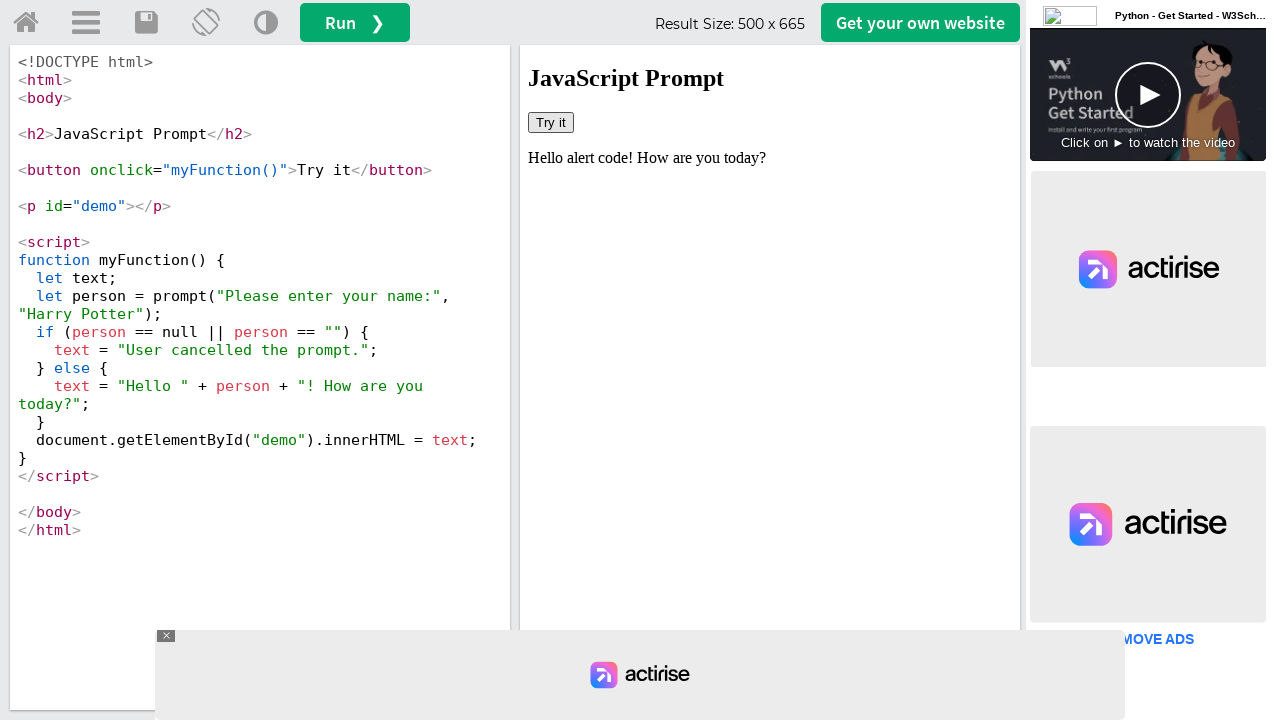

Result element with ID 'demo' is now visible
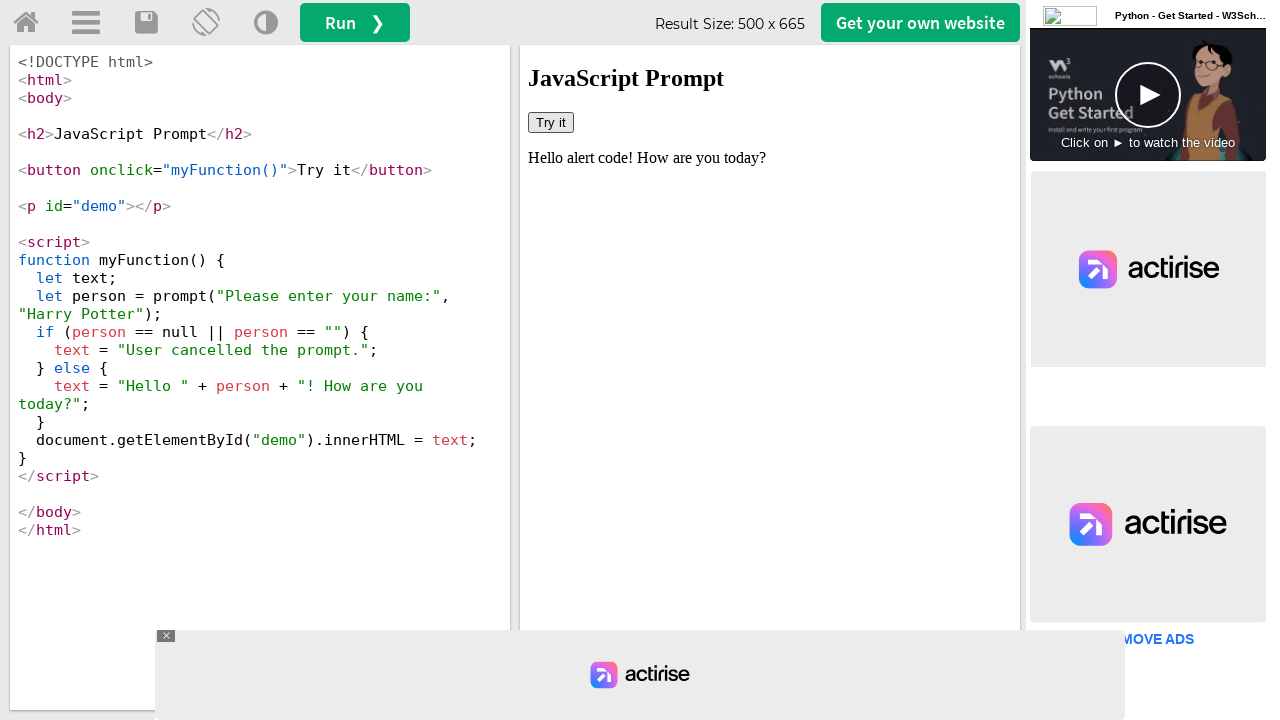

Retrieved text content from result element
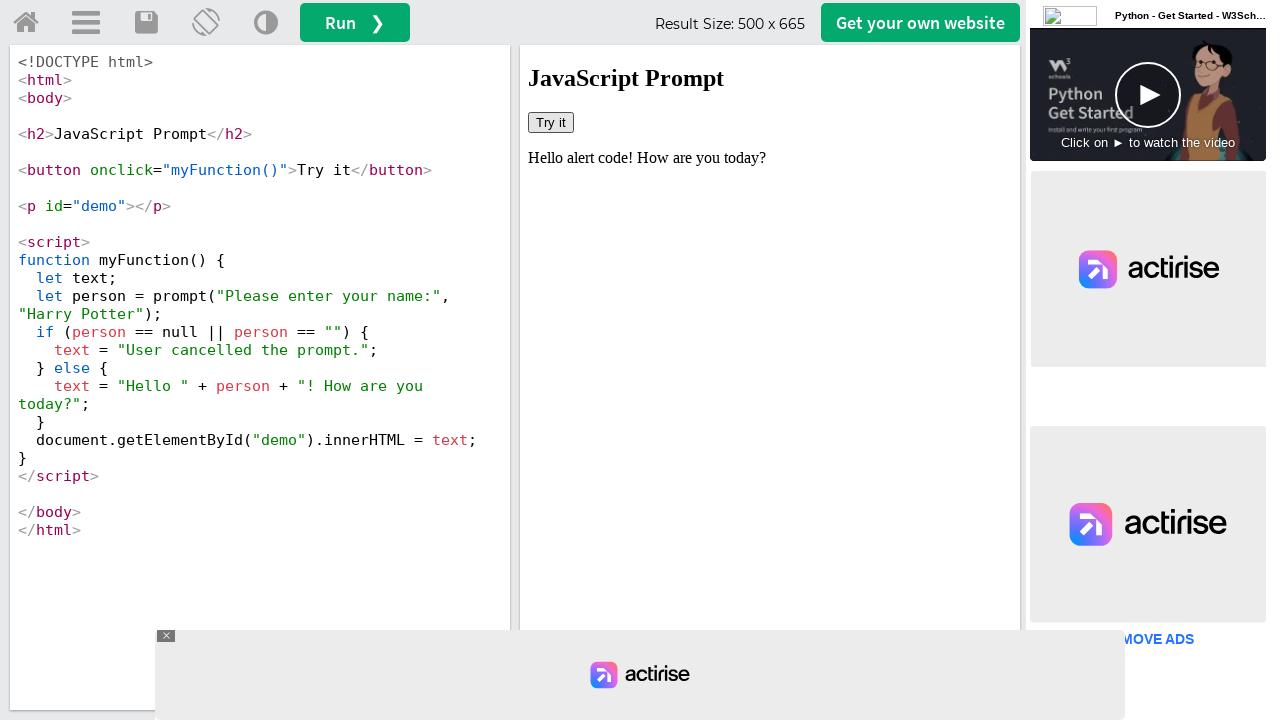

Verified result message is displayed with non-empty content
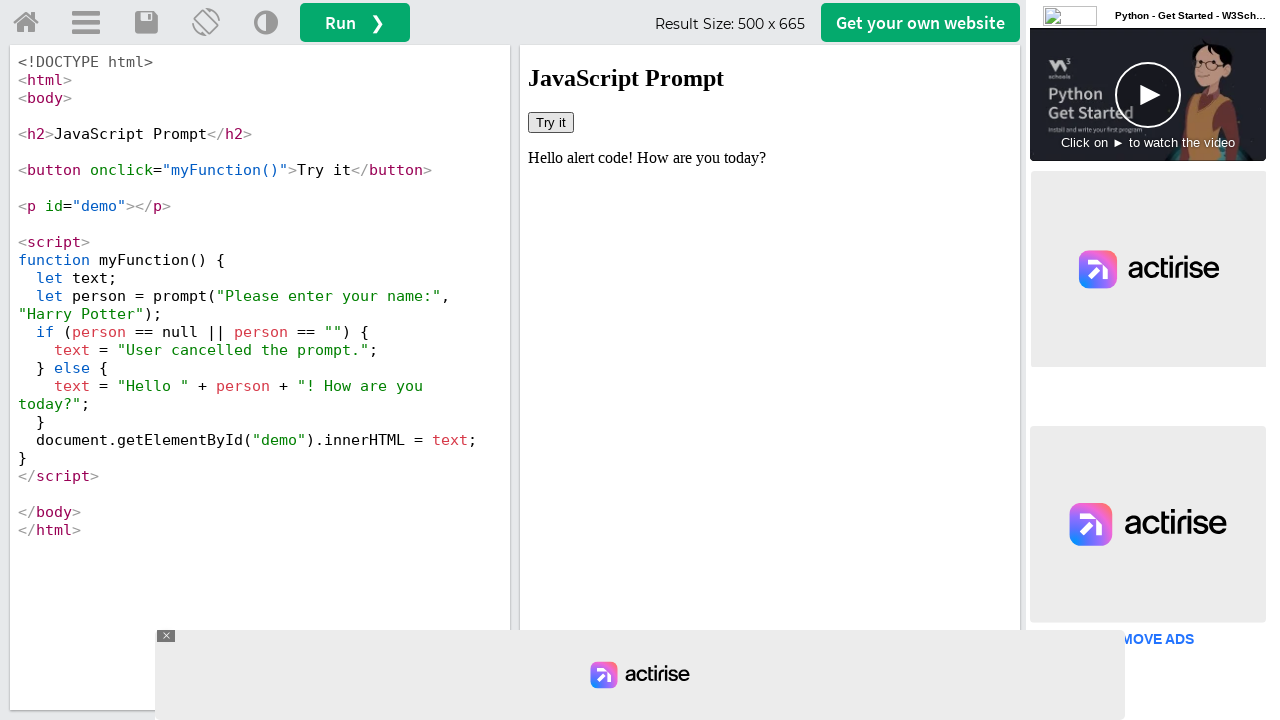

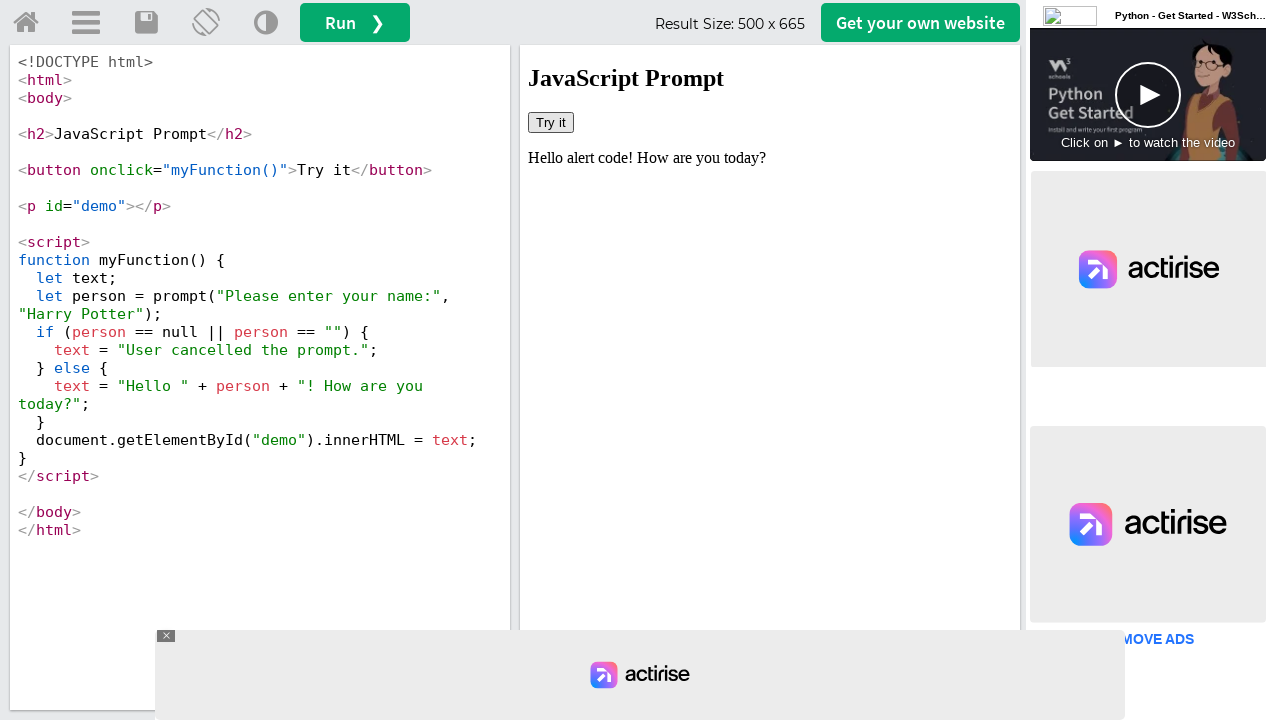